Tests jQuery UI datepicker functionality by opening the calendar and selecting day 26

Starting URL: https://jqueryui.com/datepicker/

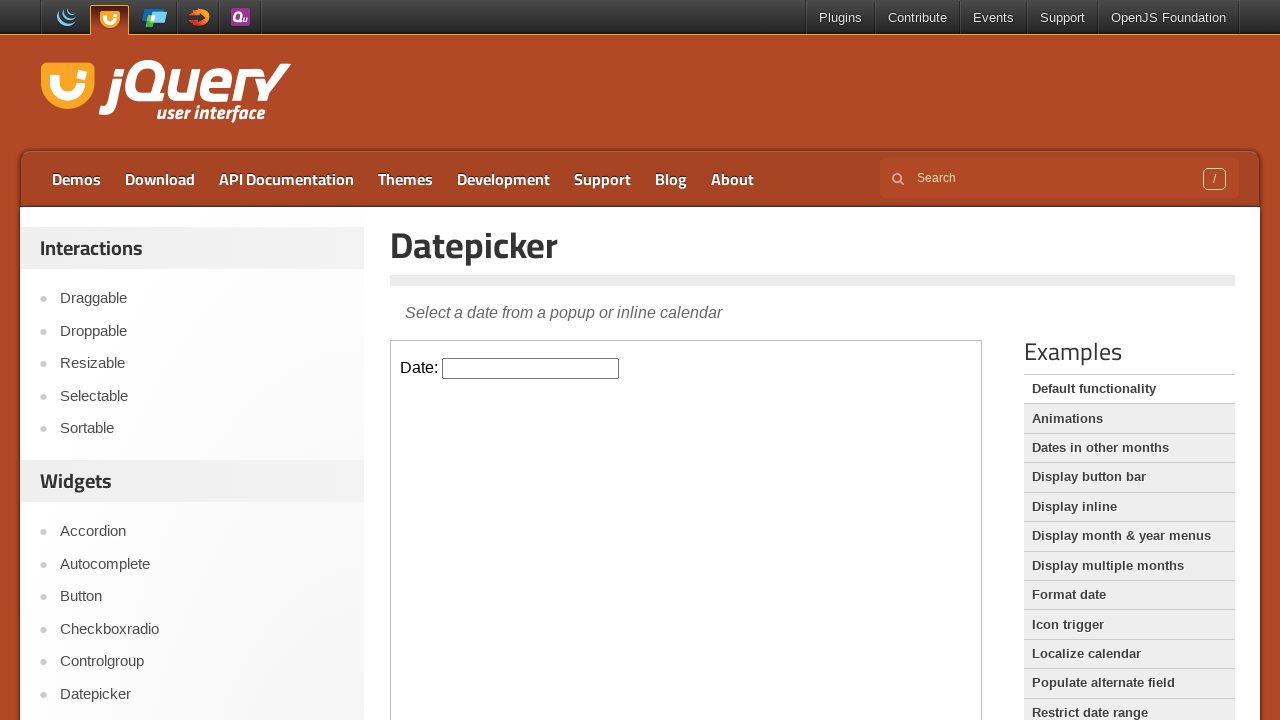

Located the demo iframe
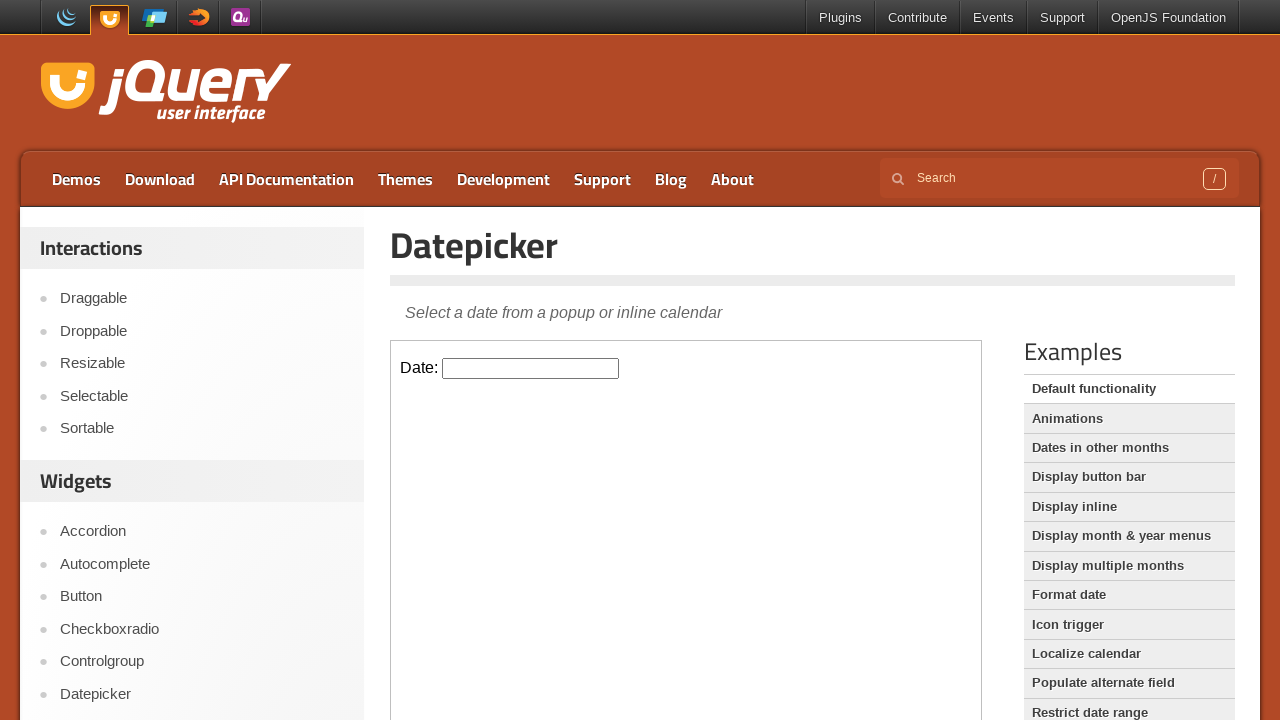

Clicked on the datepicker input to open the calendar at (531, 368) on .demo-frame >> internal:control=enter-frame >> #datepicker
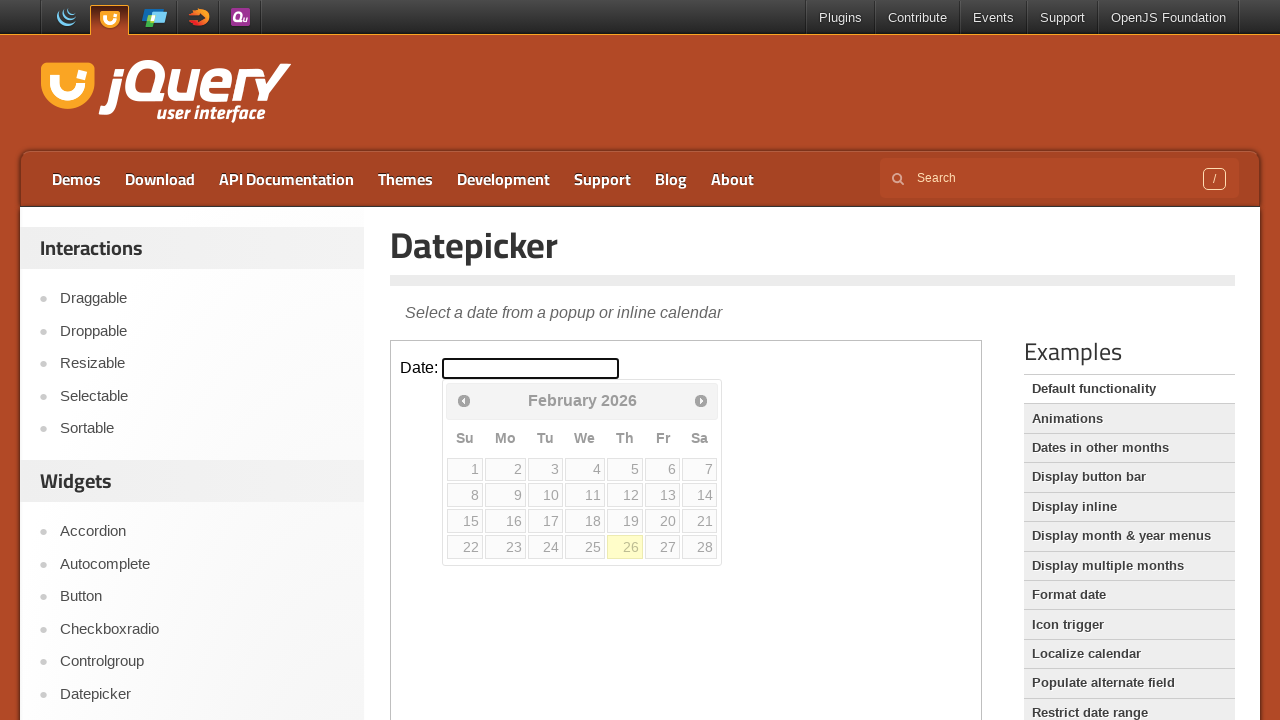

Retrieved all calendar day cells from the datepicker
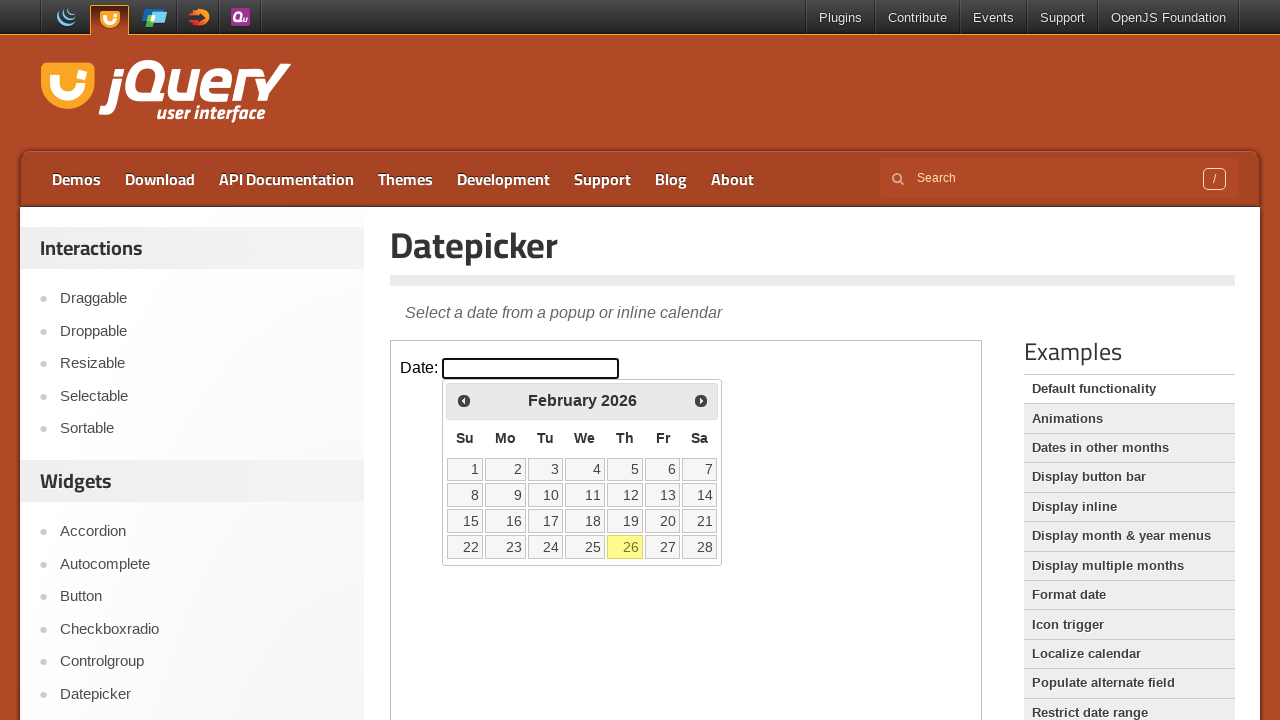

Found and clicked on day 26 in the calendar at (625, 547) on .demo-frame >> internal:control=enter-frame >> table.ui-datepicker-calendar td >
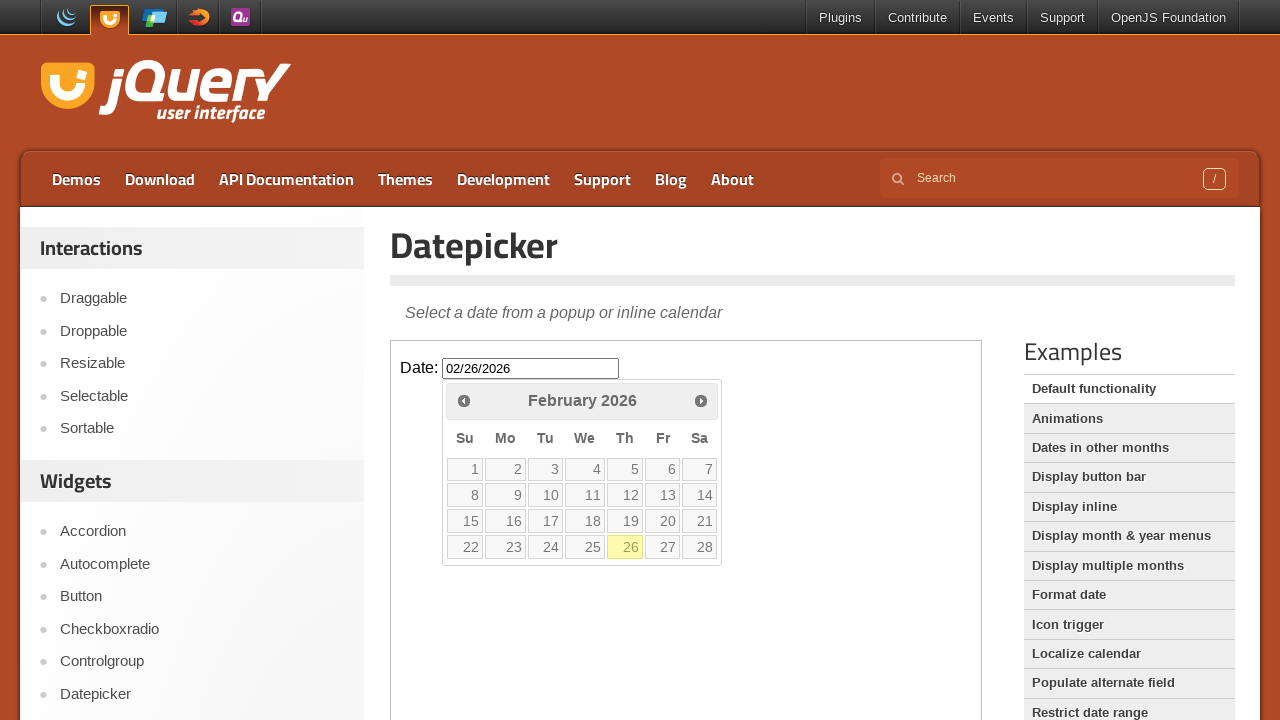

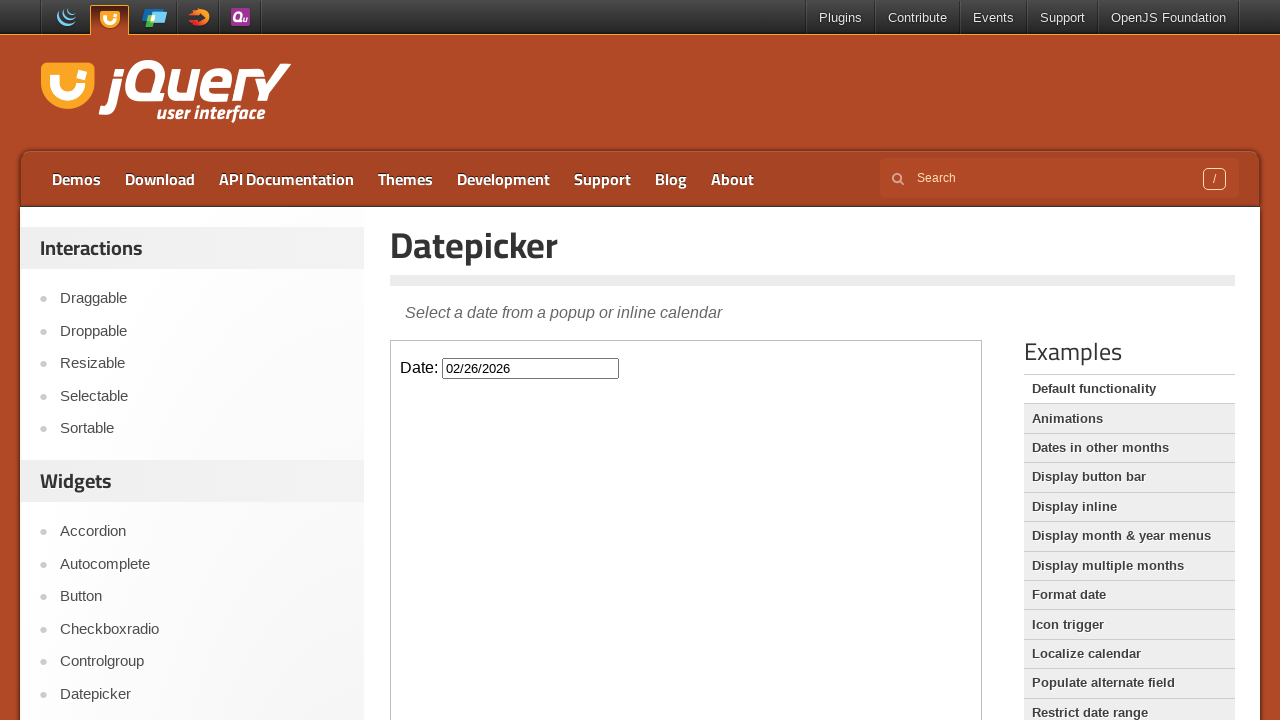